Fills out the student registration practice form with first name, last name, gender selection, and phone number, then submits and verifies the student name appears in the results

Starting URL: https://demoqa.com/automation-practice-form

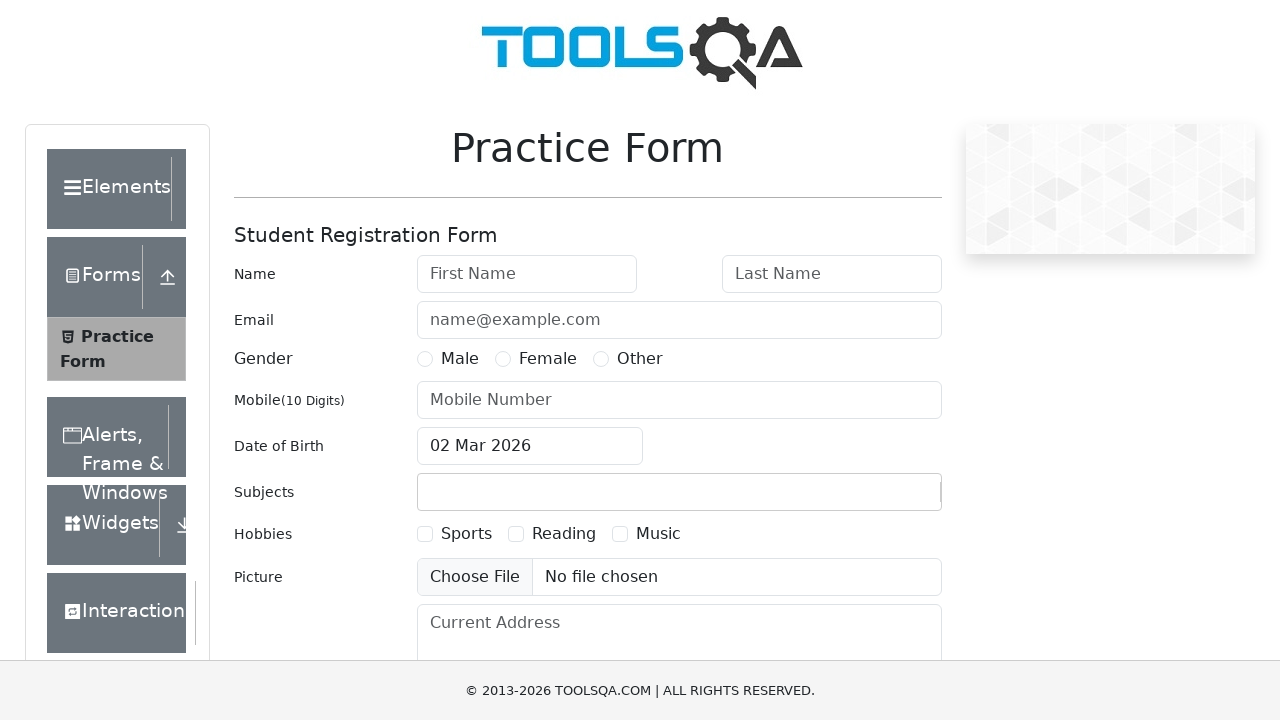

Filled first name field with 'Oleg' on input#firstName
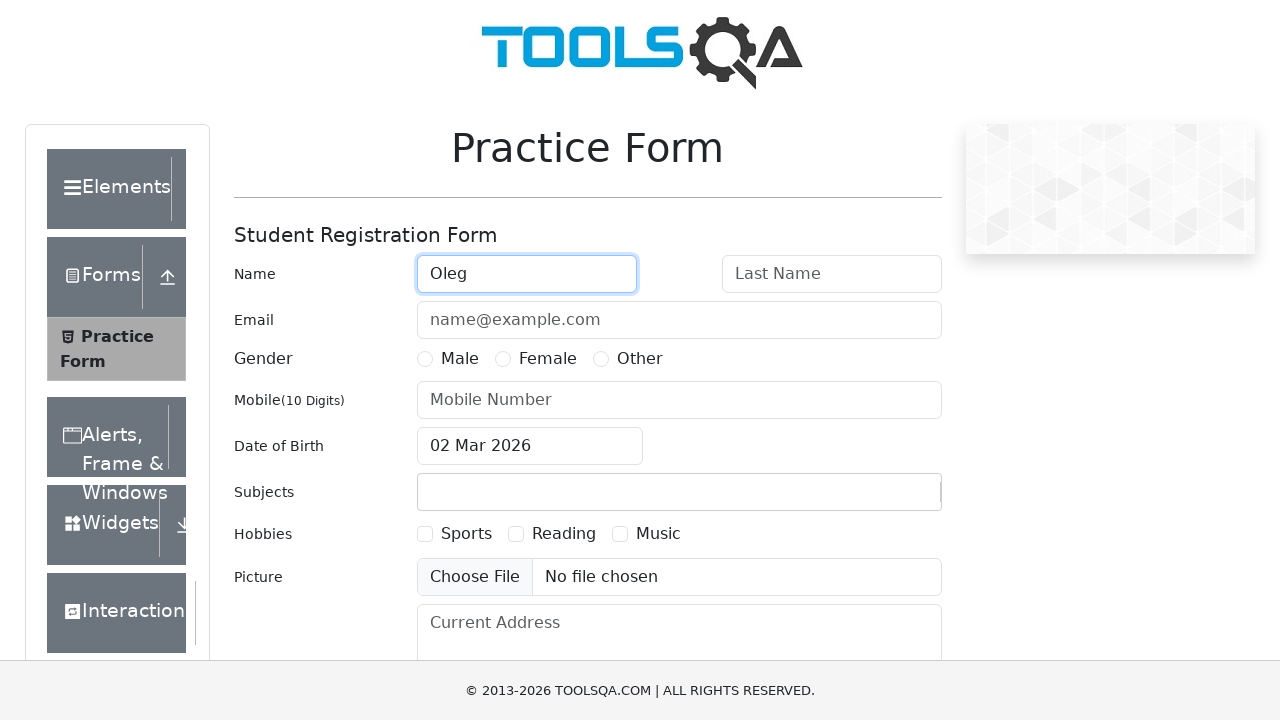

Filled last name field with 'Komarov' on input#lastName
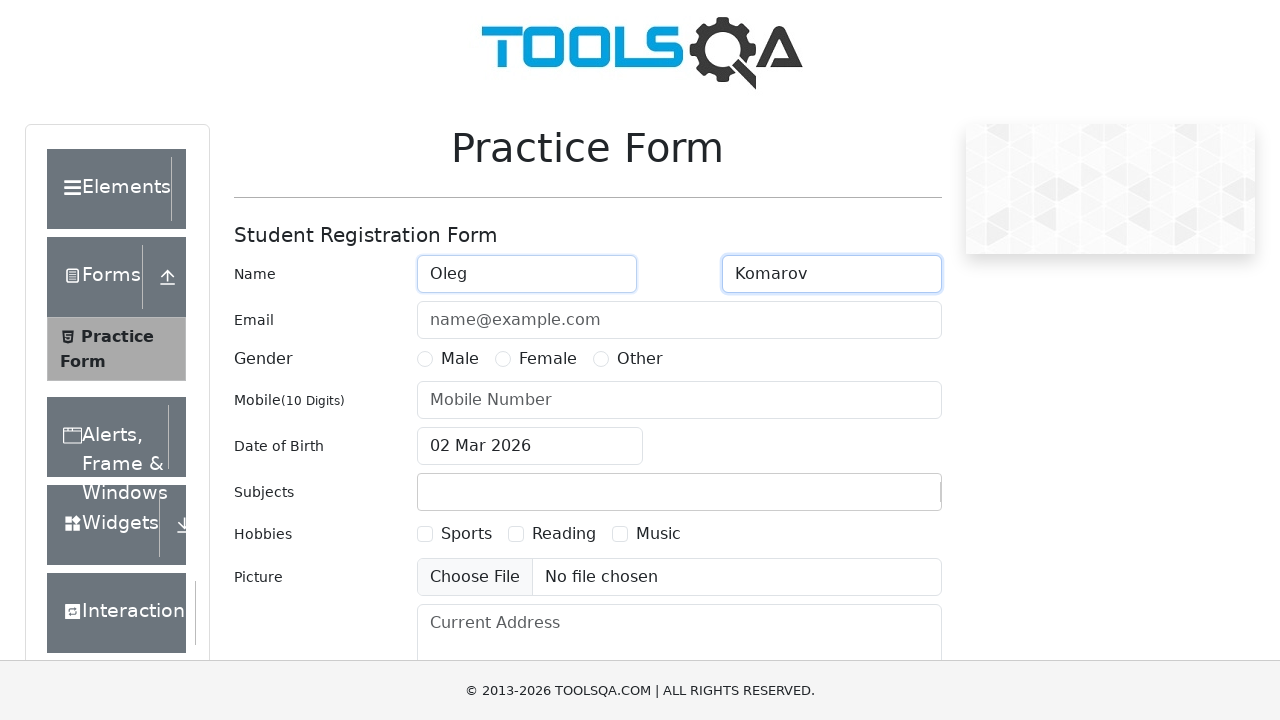

Selected Male gender option at (460, 359) on label[for='gender-radio-1']
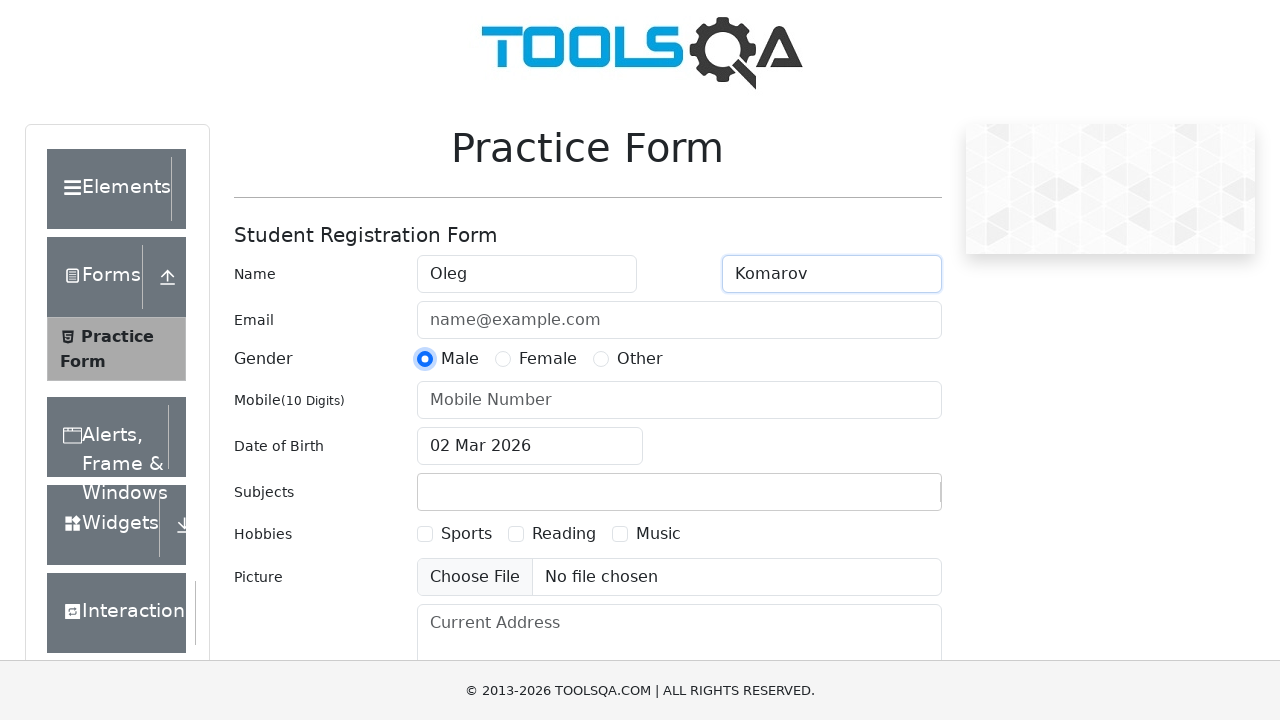

Filled phone number field with '89991114488' on input#userNumber
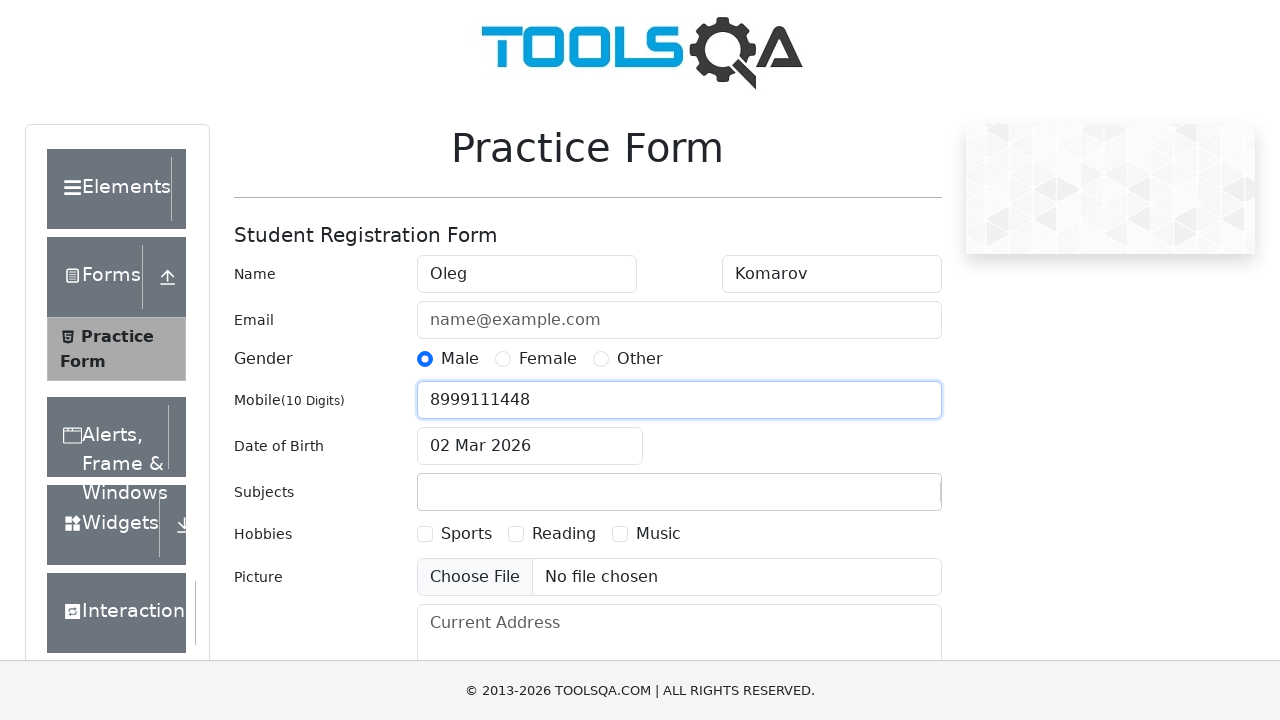

Clicked submit button to submit the registration form at (885, 499) on #submit
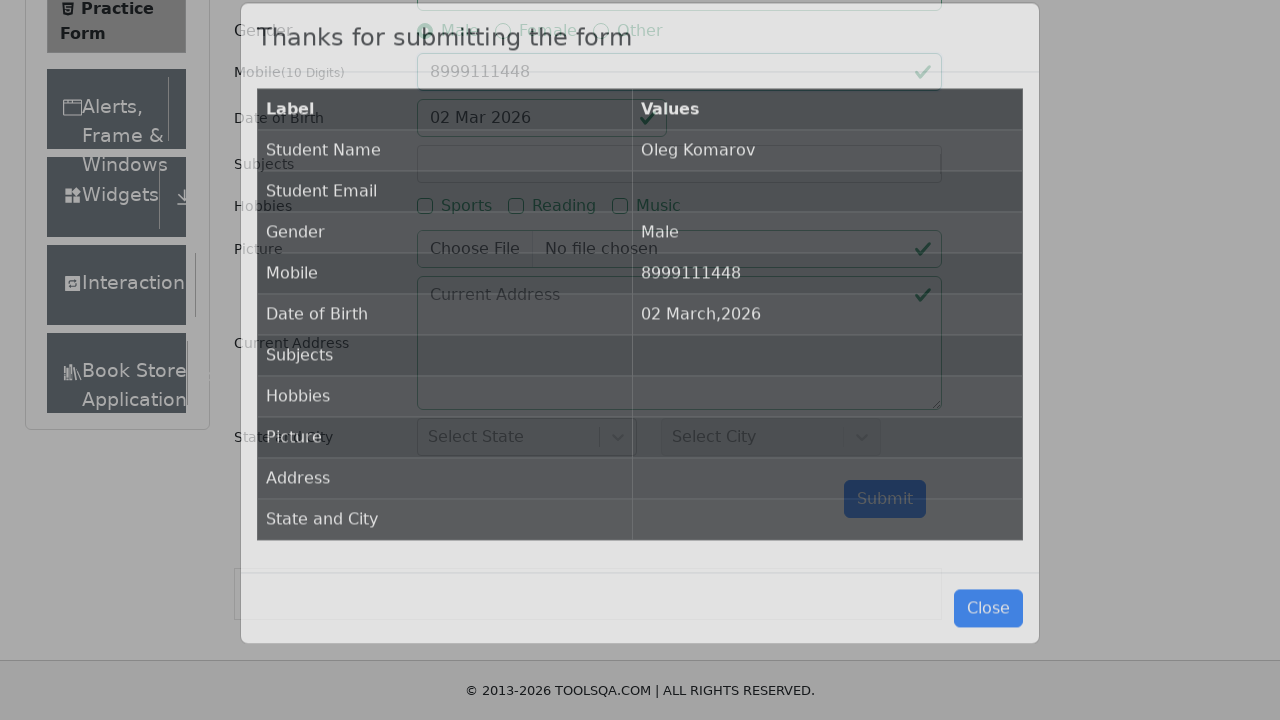

Result name field appeared and loaded
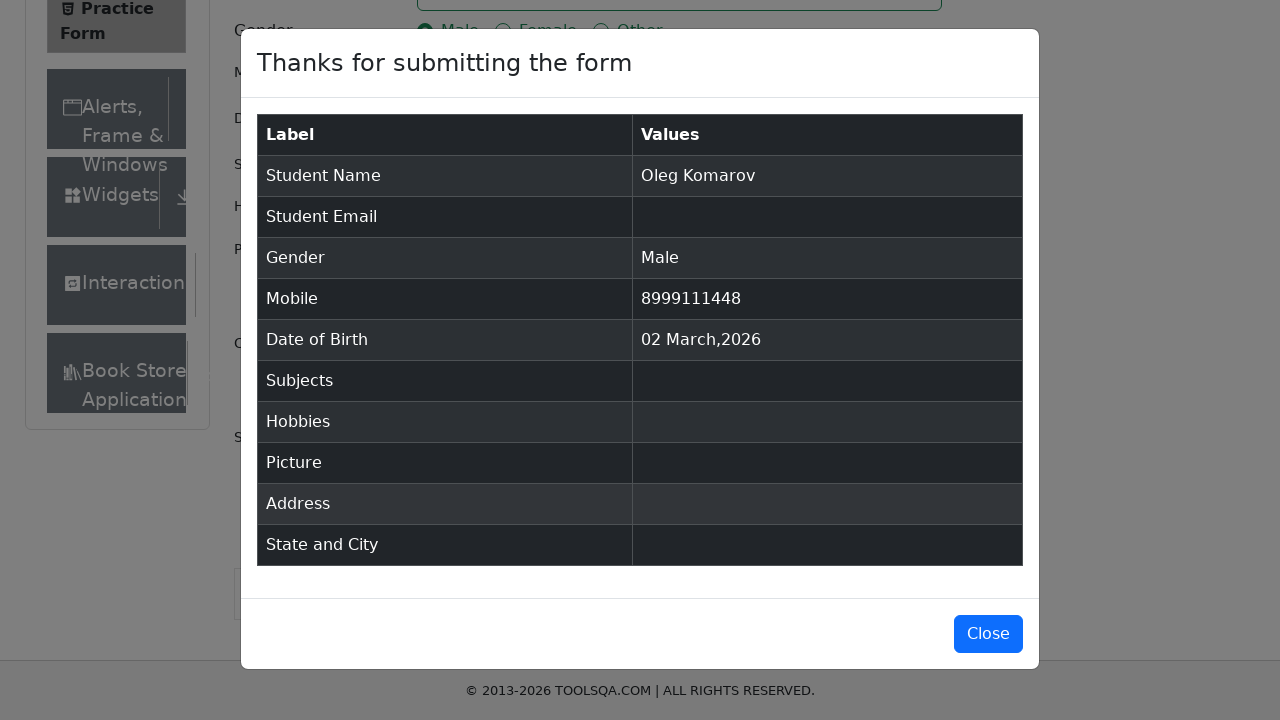

Verified that student name 'Oleg Komarov' appears correctly in the results
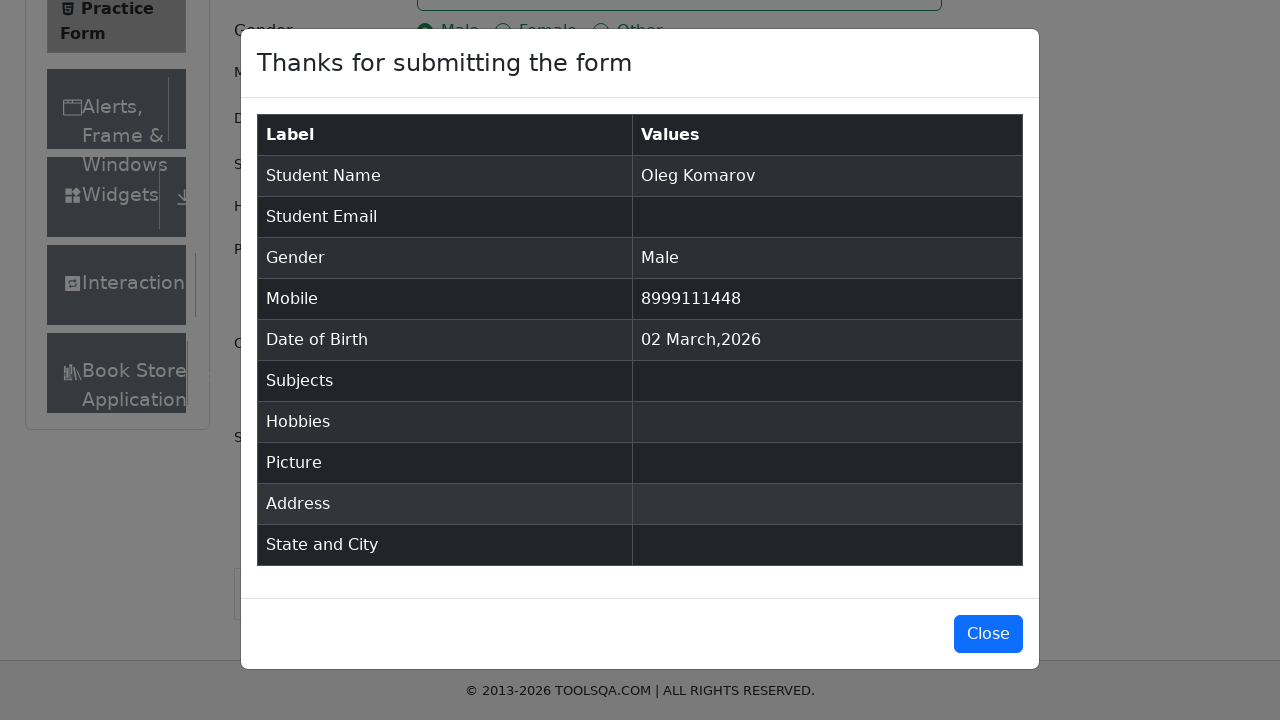

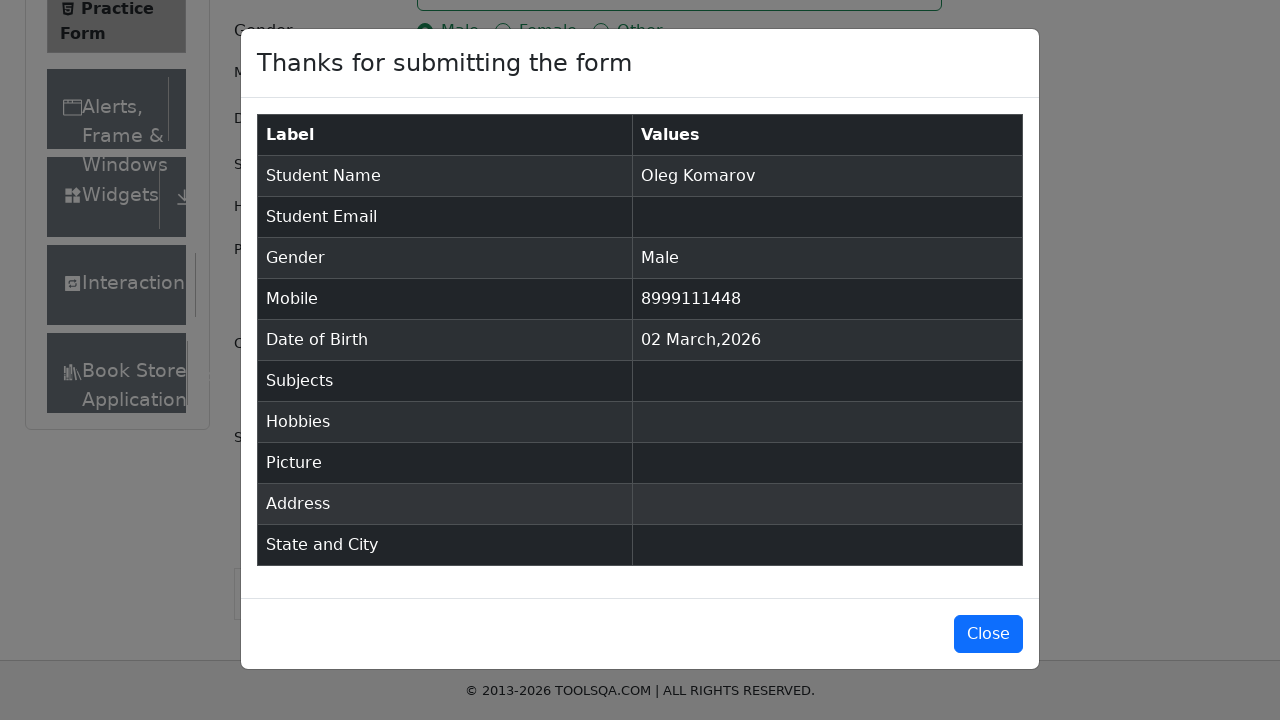